Tests mouse hover functionality by navigating to mouse page, hovering over dropdown button and selecting Python option

Starting URL: https://play1.automationcamp.ir/

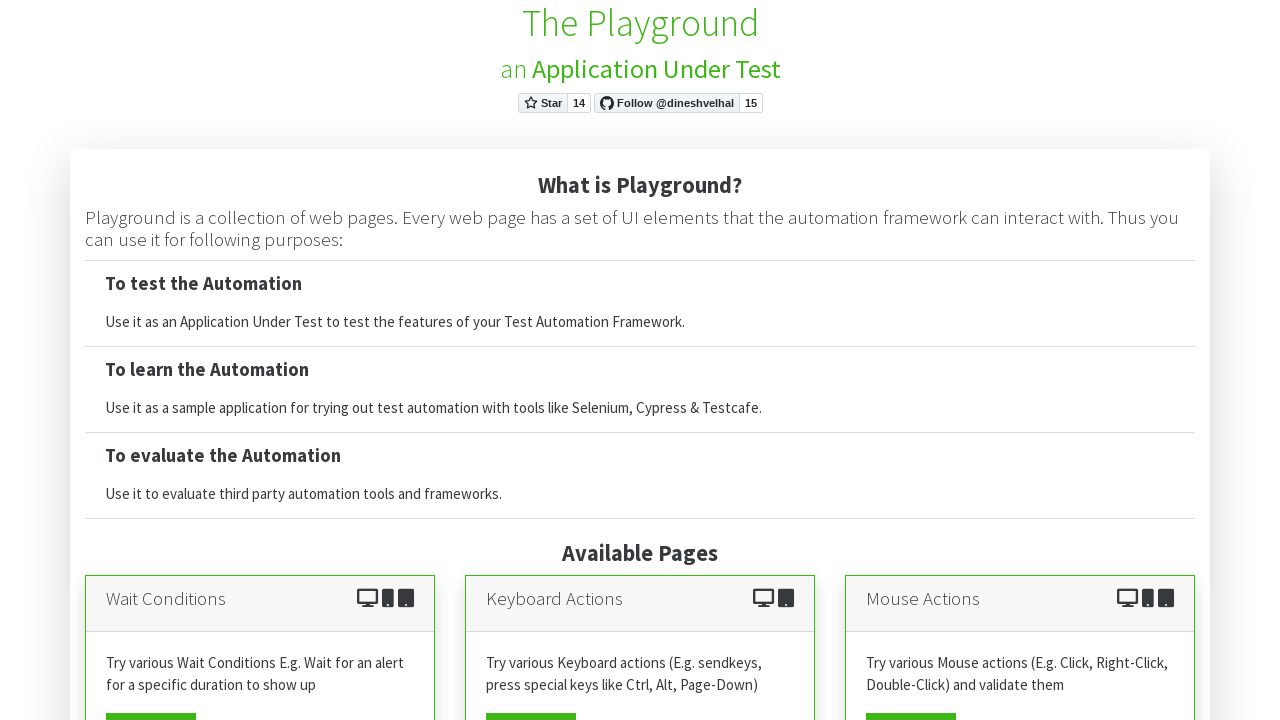

Clicked on mouse view page button at (911, 702) on xpath=//a[starts-with(@*,'mouse')]
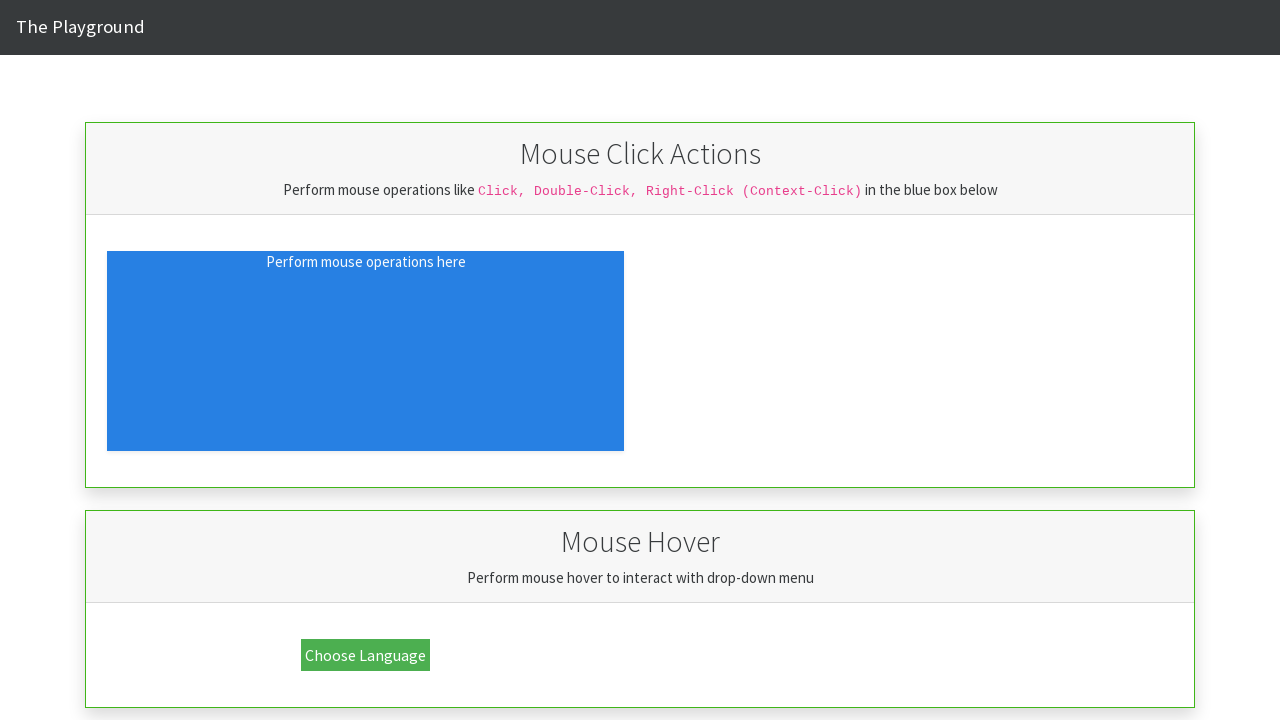

Hovered over dropdown button at (366, 655) on xpath=//button[@class='dropbtn']
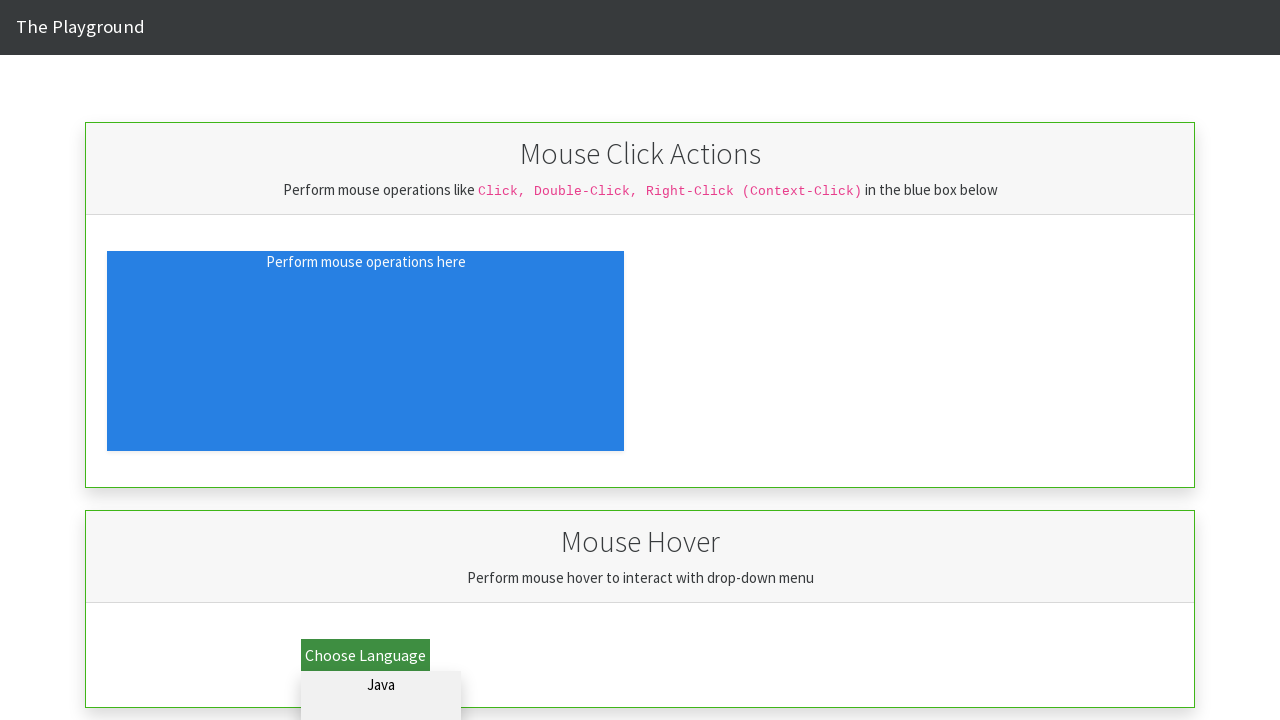

Clicked on Python submenu item at (381, 706) on #dd_python
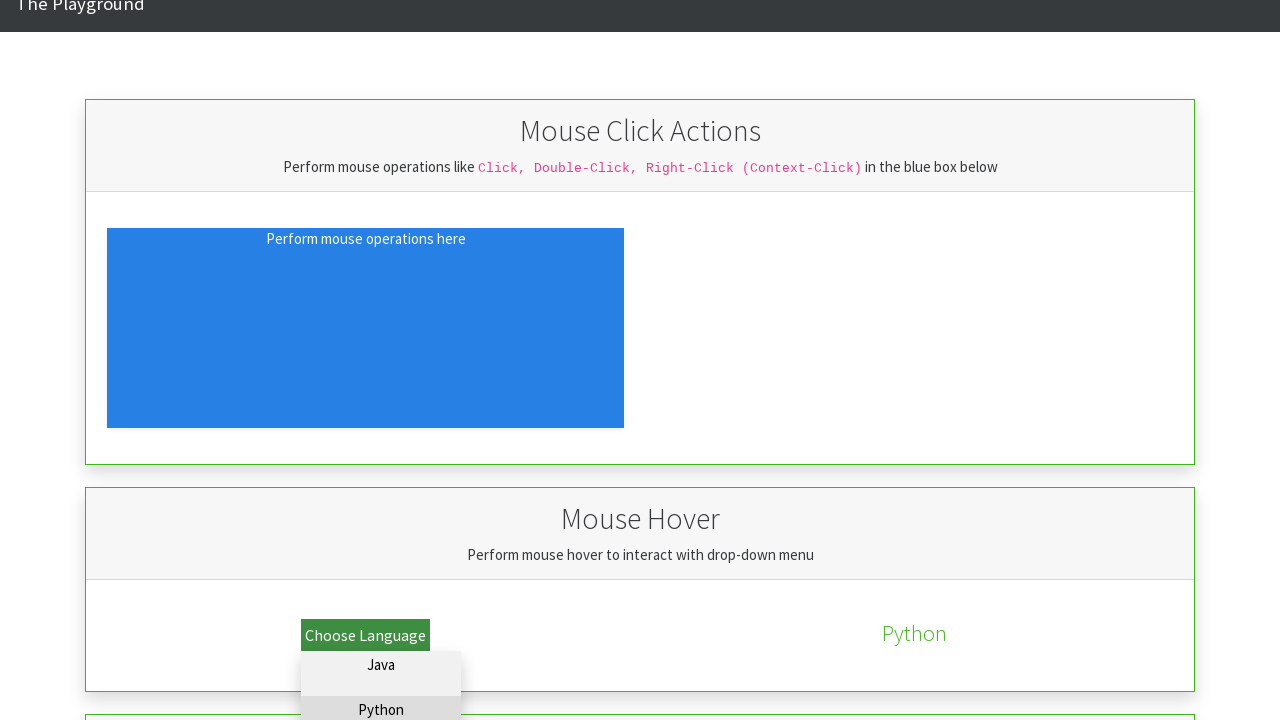

Validation text appeared after selecting Python option
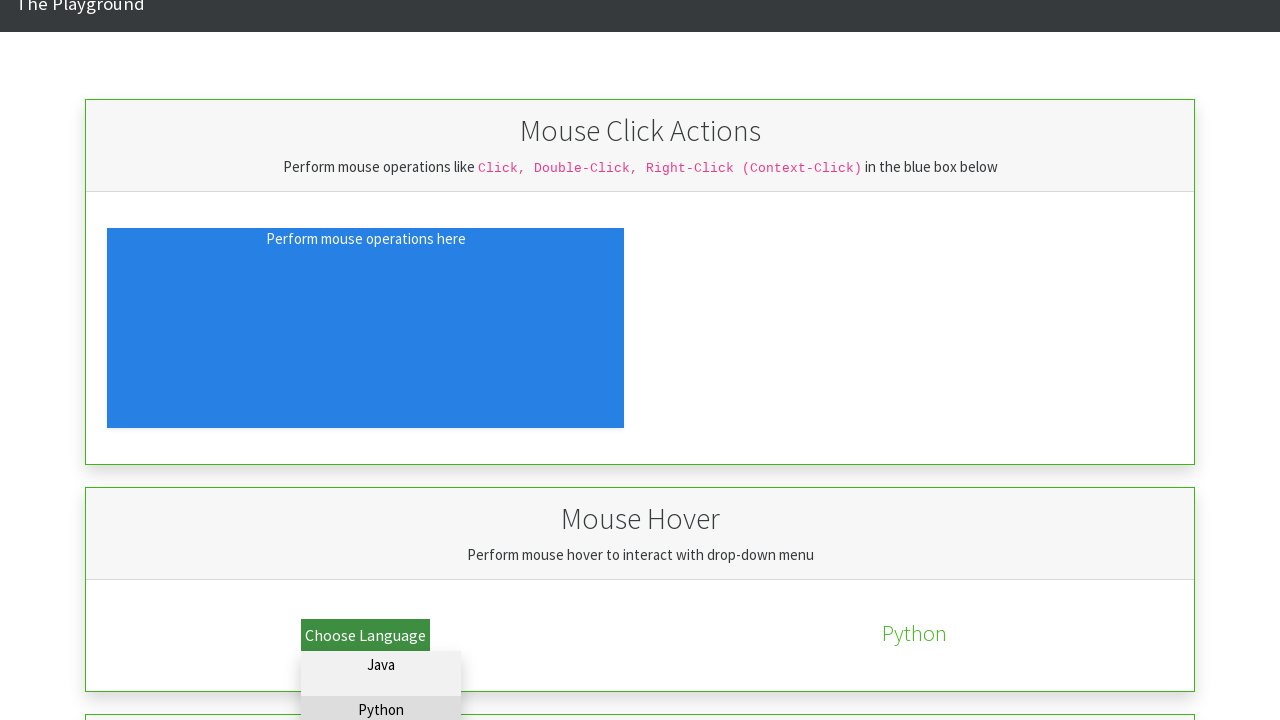

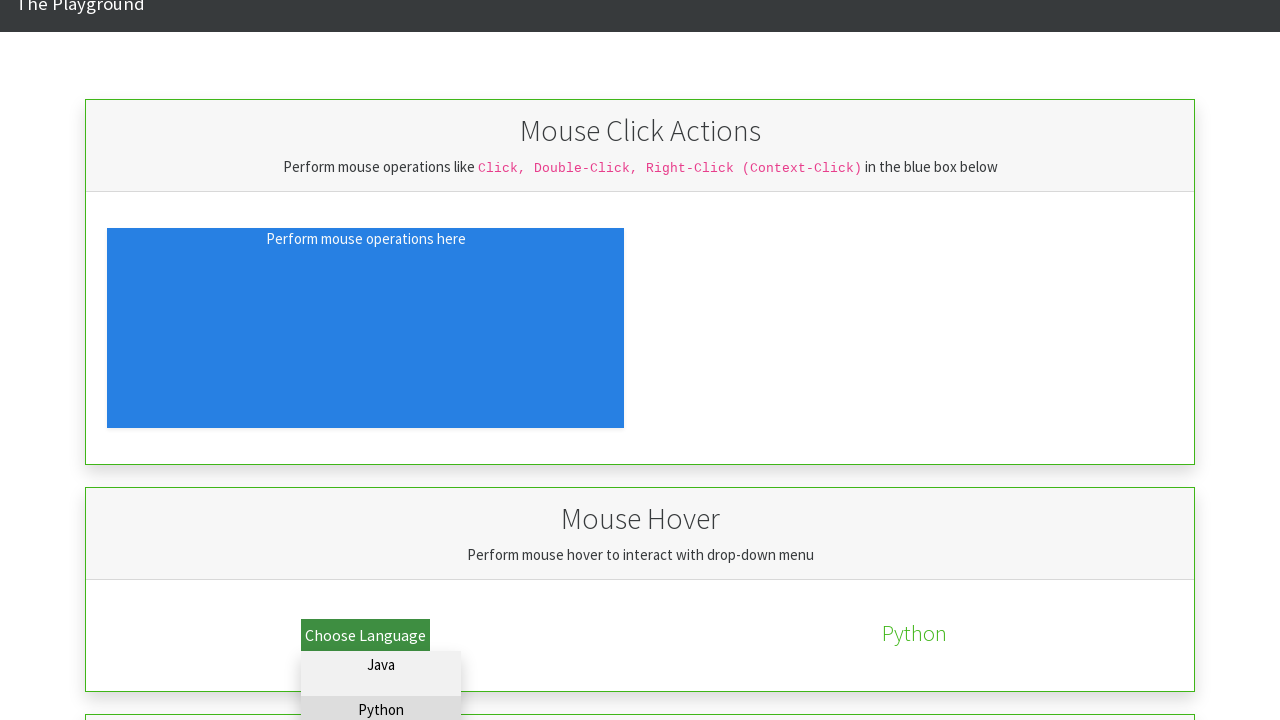